Tests JavaScript prompt alert interaction by clicking a prompt button, entering text into the prompt, and accepting it

Starting URL: https://v1.training-support.net/selenium/javascript-alerts

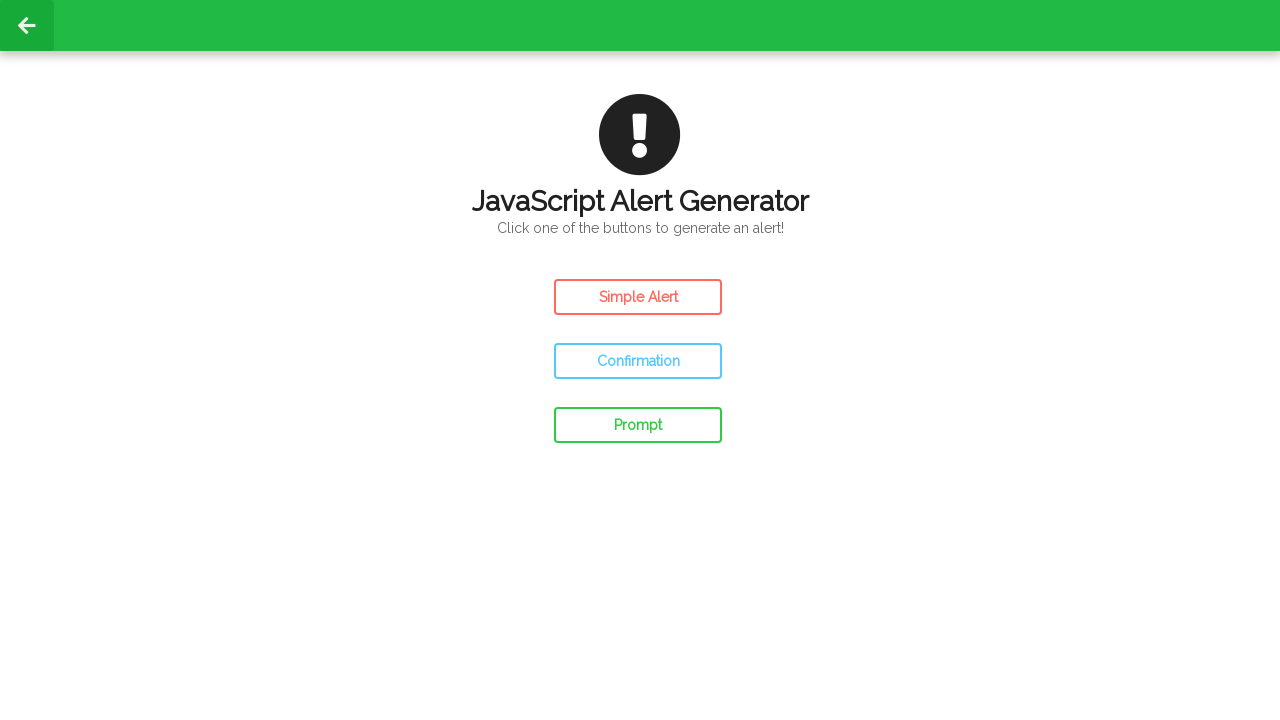

Clicked prompt button to trigger JavaScript prompt alert at (638, 425) on #prompt
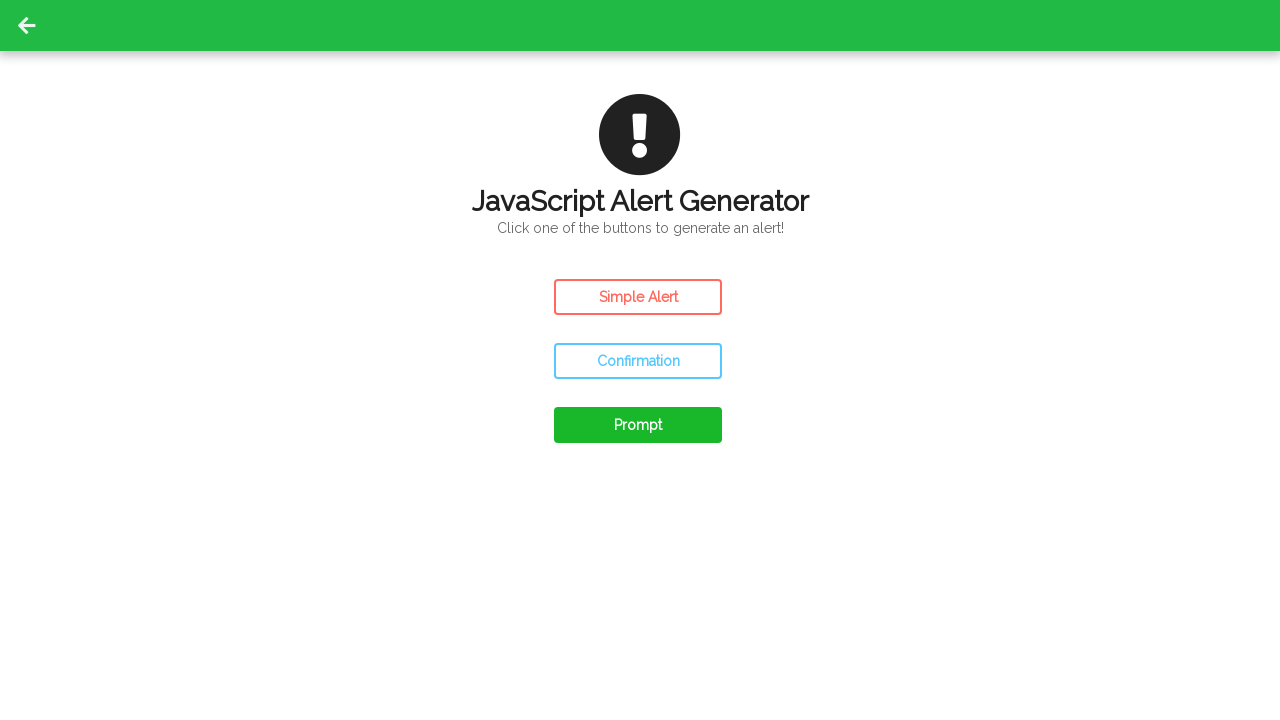

Set up dialog handler to accept prompt with text 'Python'
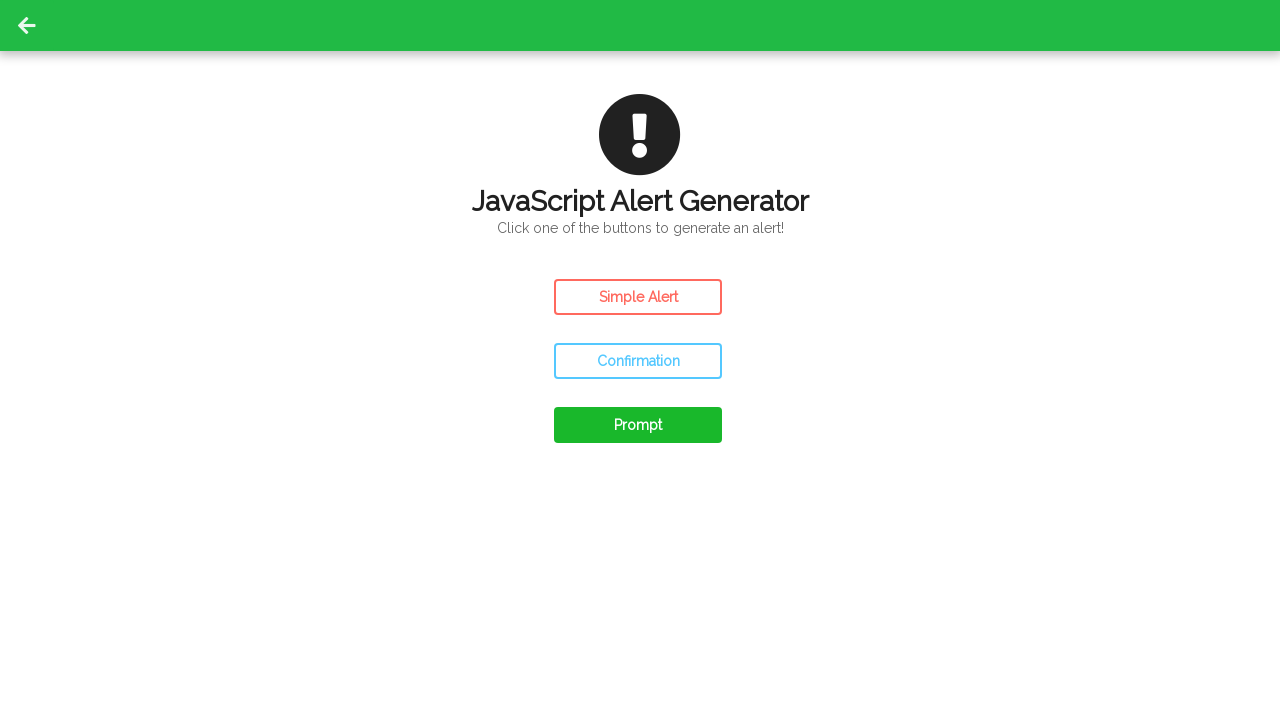

Waited for prompt dialog to be processed
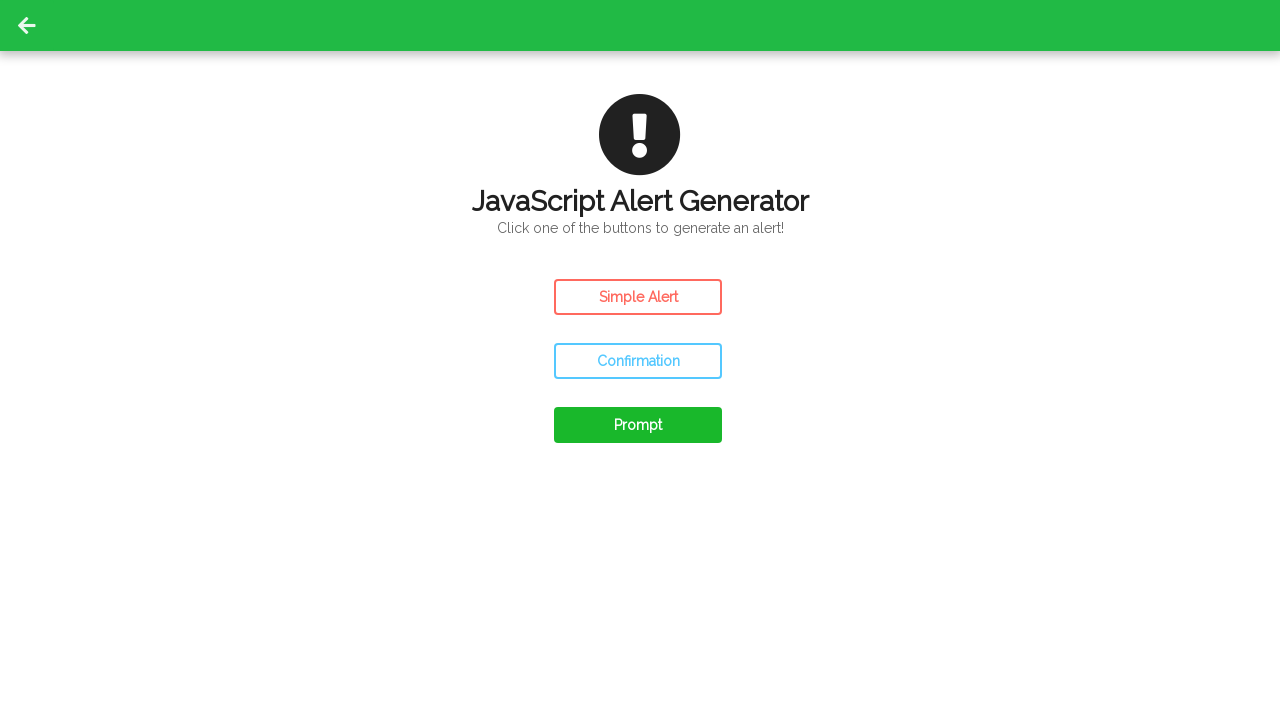

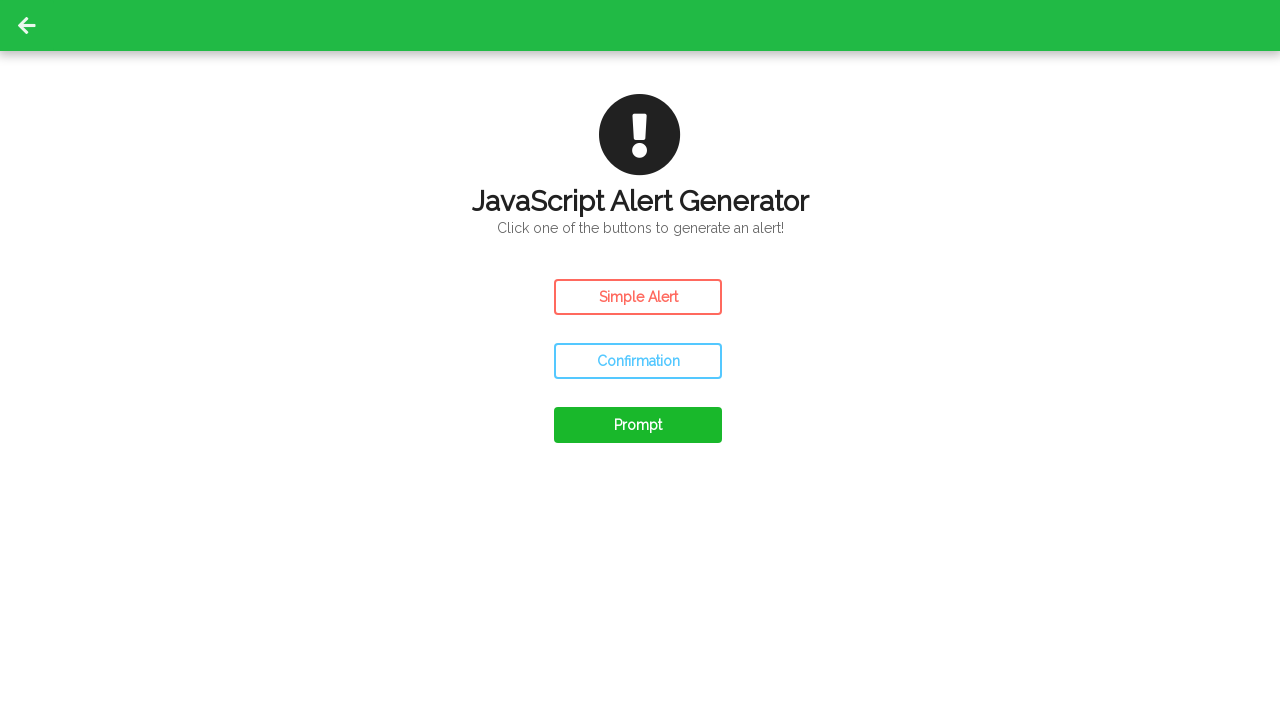